Tests XPath child axis selector by locating the third input child element within a family tree div and entering text into it

Starting URL: https://www.syntaxprojects.com/advanceXpath.php

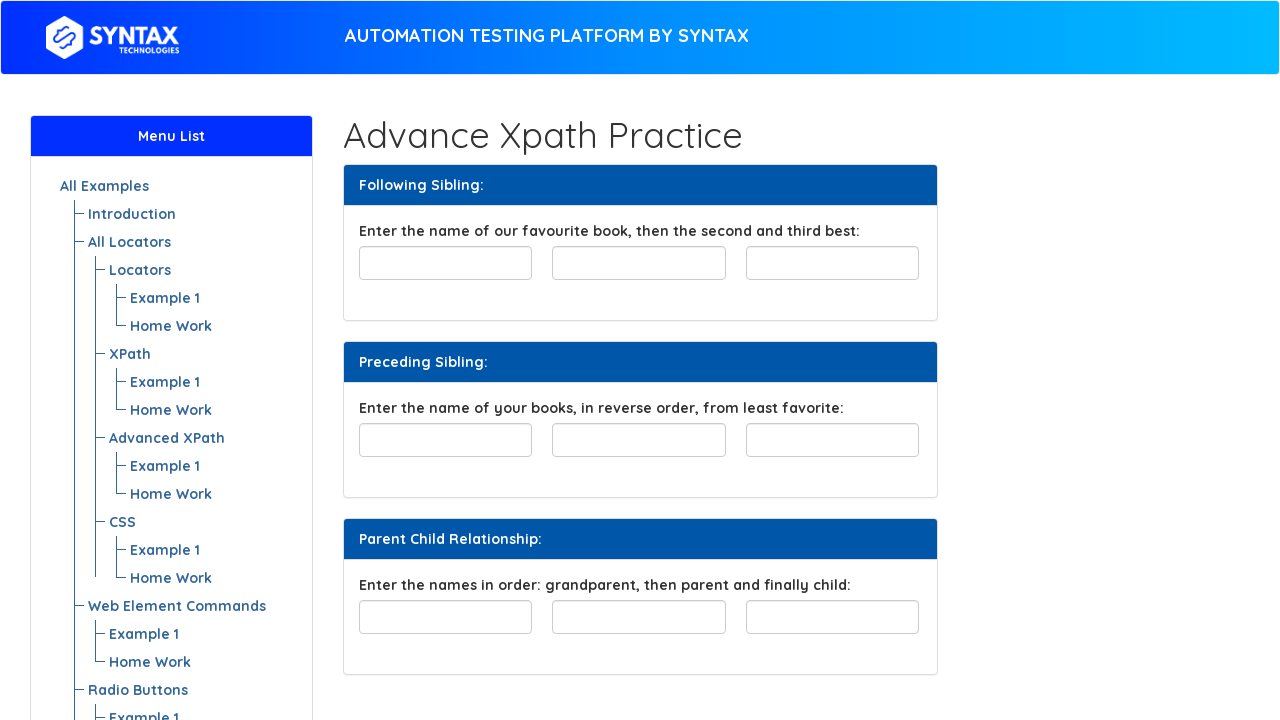

Located third input child element in familyTree div using XPath and entered 'Crocodile' on //div[@id='familyTree']/child::input[3]
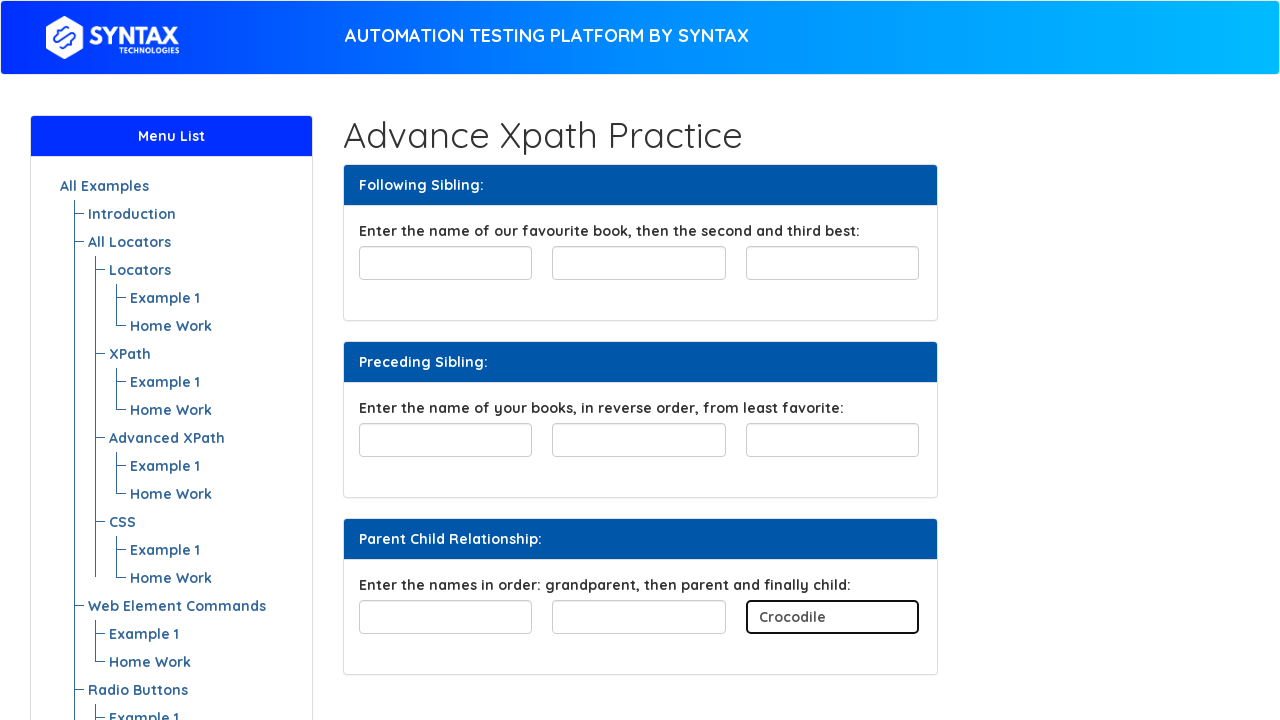

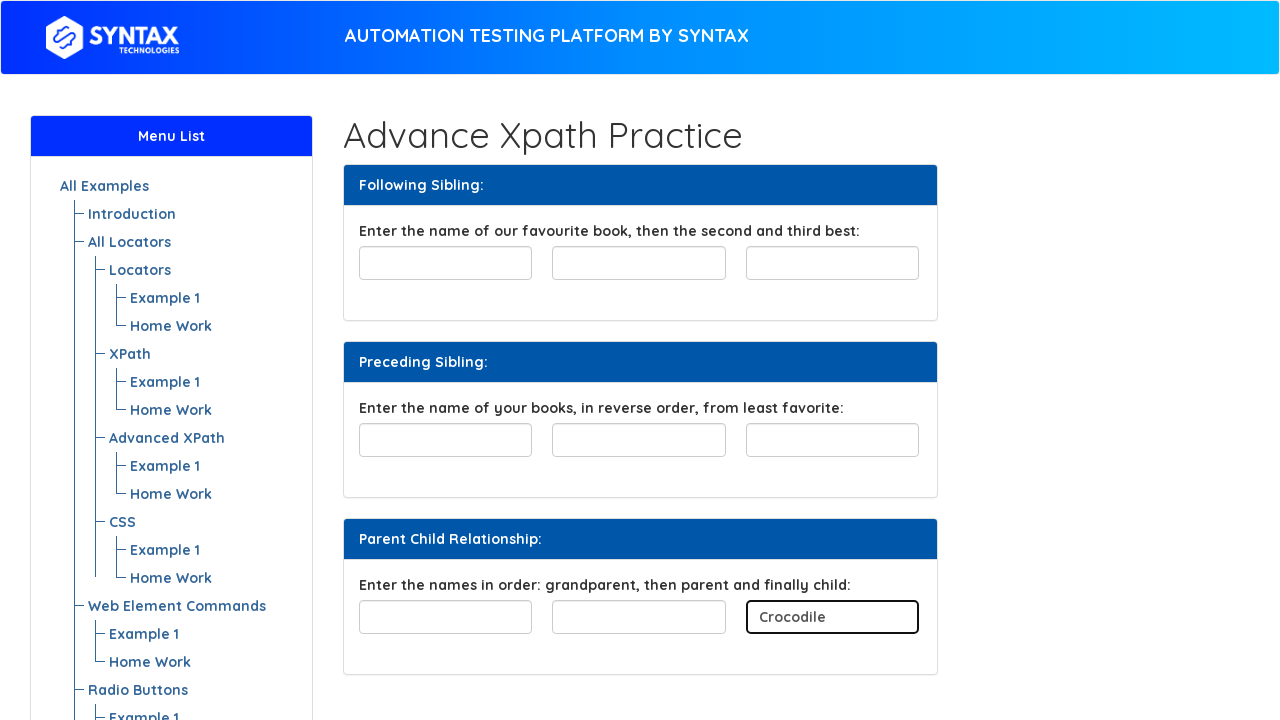